Tests JavaScript alert handling by clicking a button that triggers an alert, waiting for the alert to appear, and accepting it

Starting URL: https://the-internet.herokuapp.com/javascript_alerts

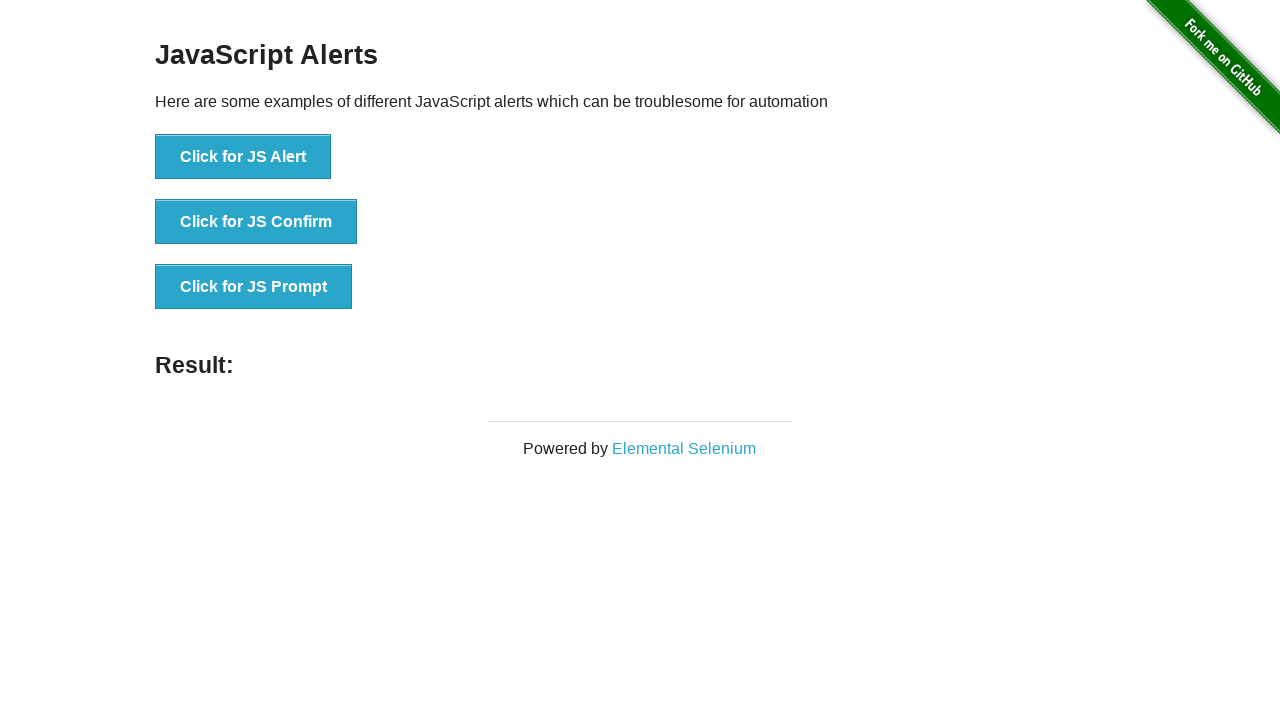

Registered dialog handler to accept alerts
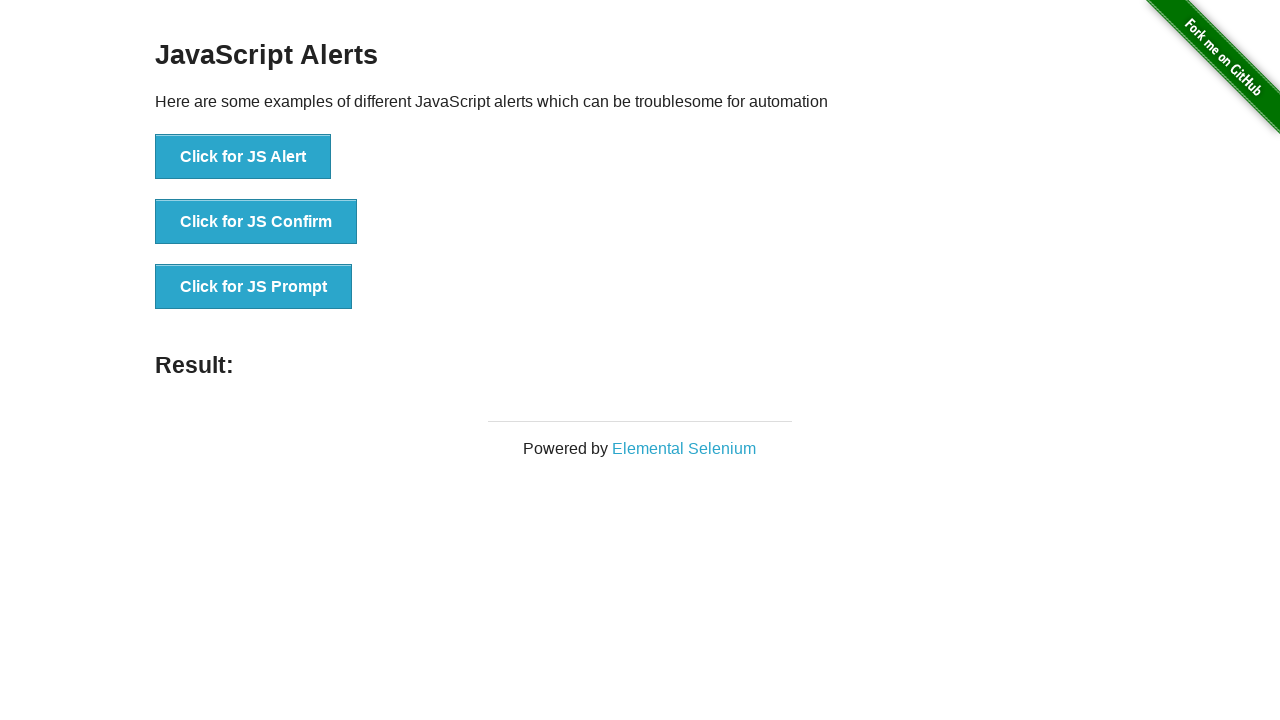

Clicked button to trigger JavaScript alert at (243, 157) on xpath=//button[contains(text(),'Click for JS Alert')]
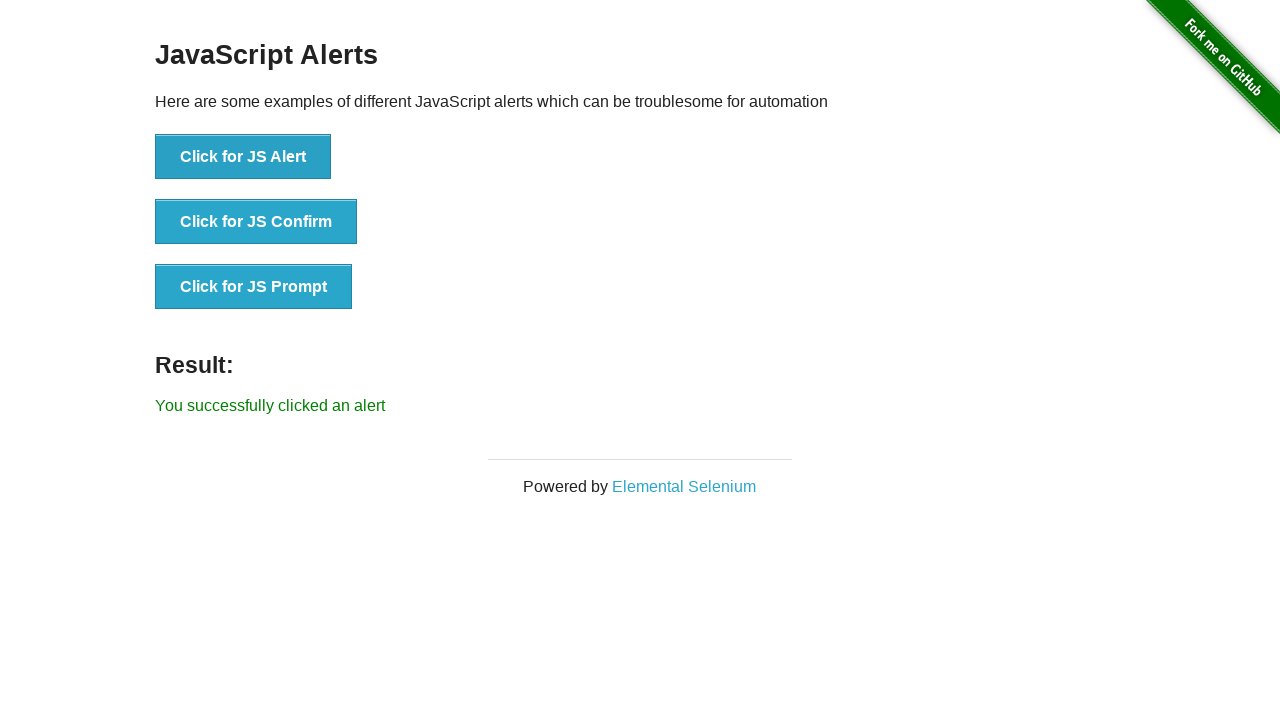

Waited 500ms for alert dialog to be handled and accepted
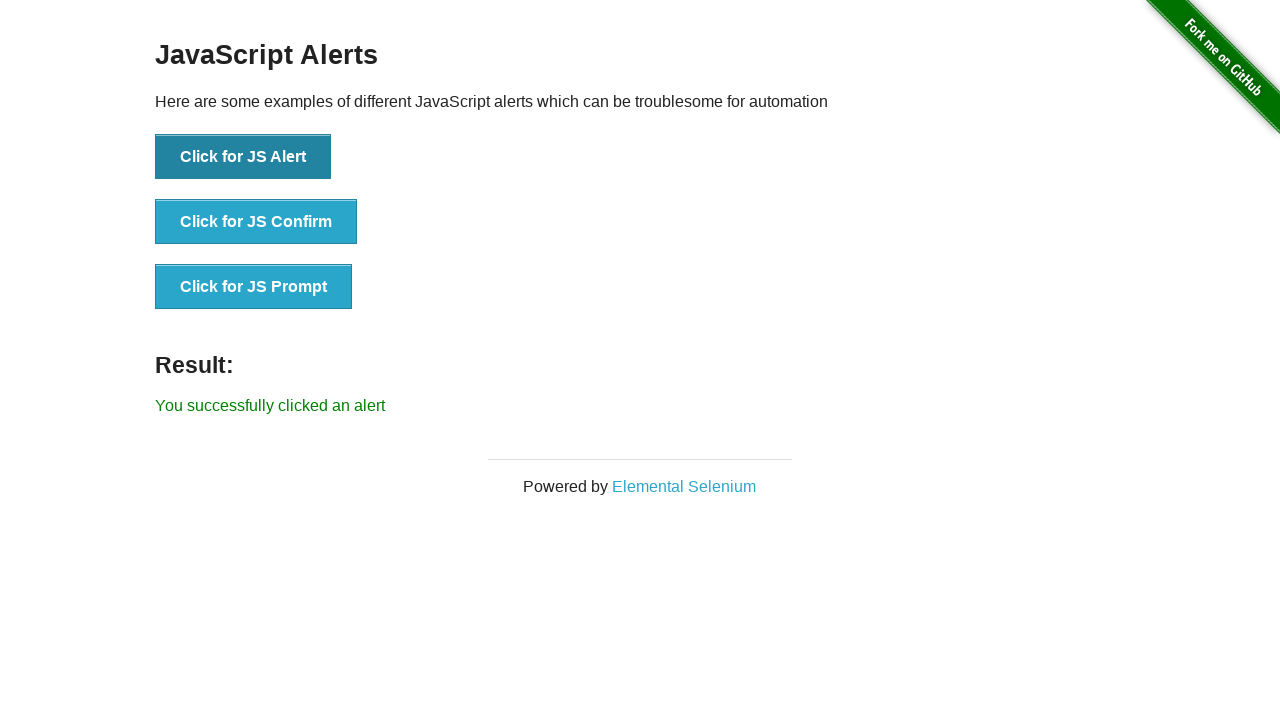

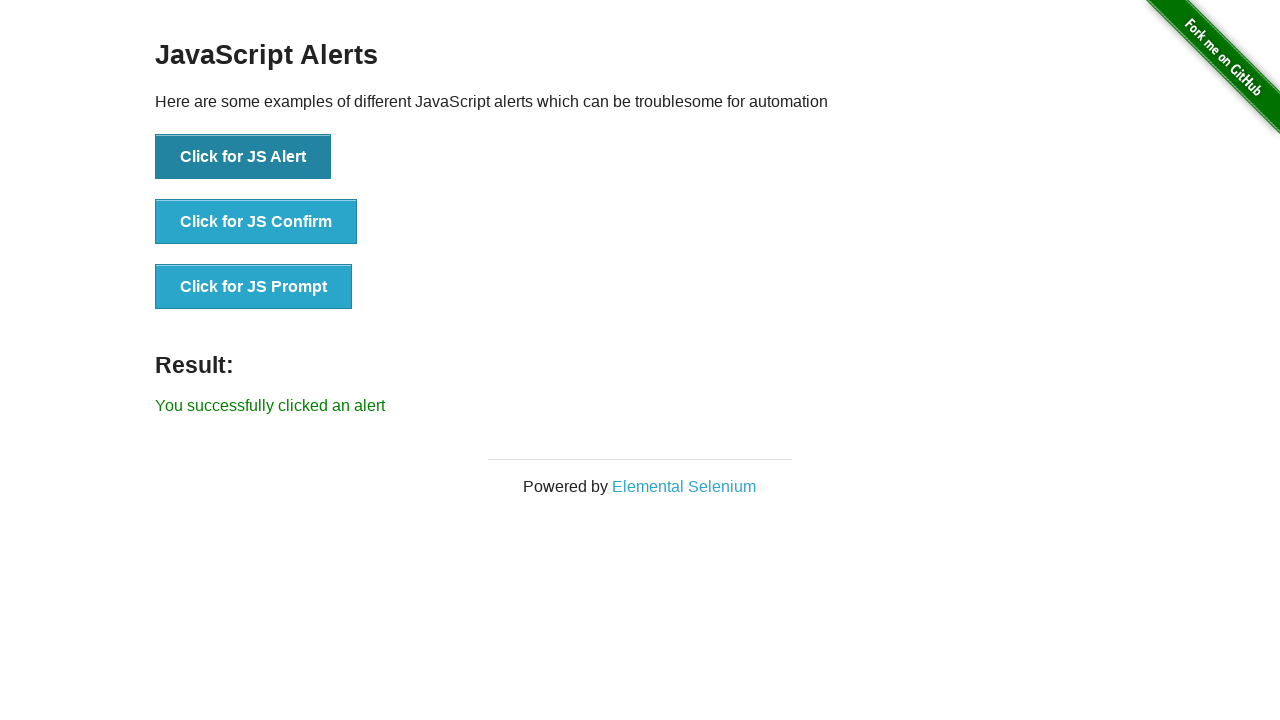